Tests adding a product to cart from the products page, verifying the "Added" confirmation message appears, then navigating to the cart page to verify the product was added with correct name, price, and quantity.

Starting URL: https://www.automationexercise.com/products

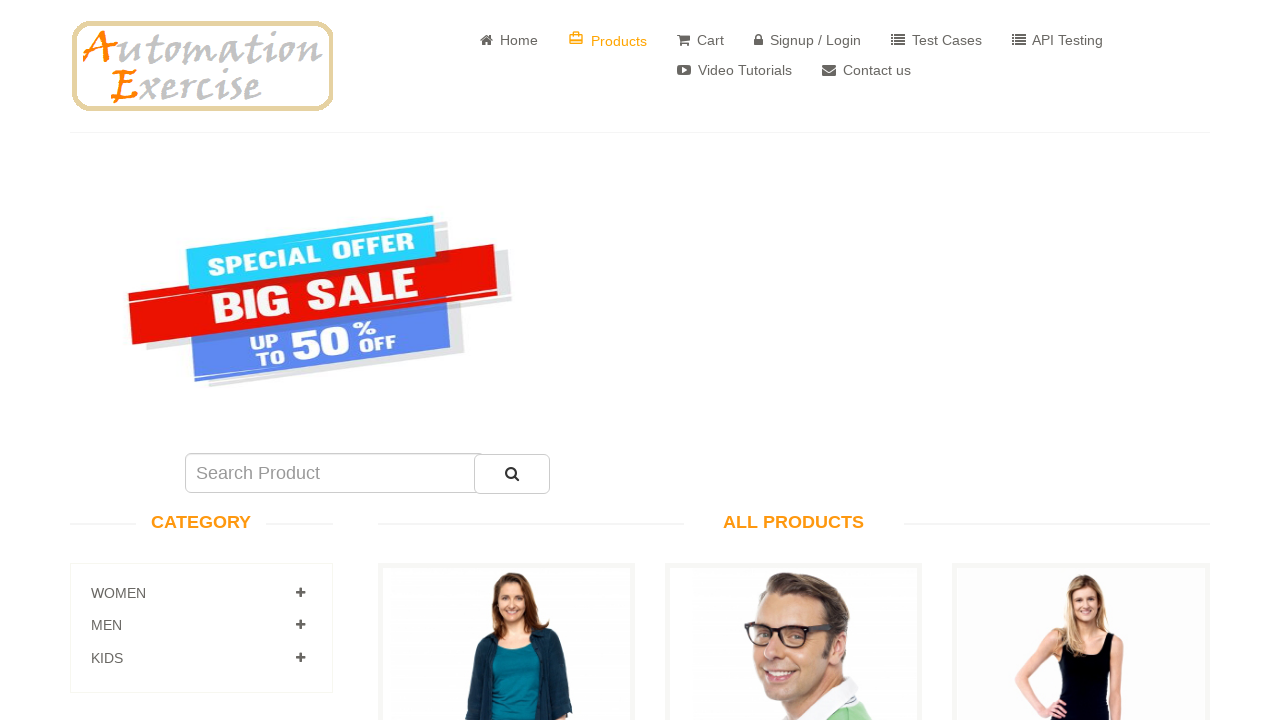

Products page loaded with 'All Products' text visible
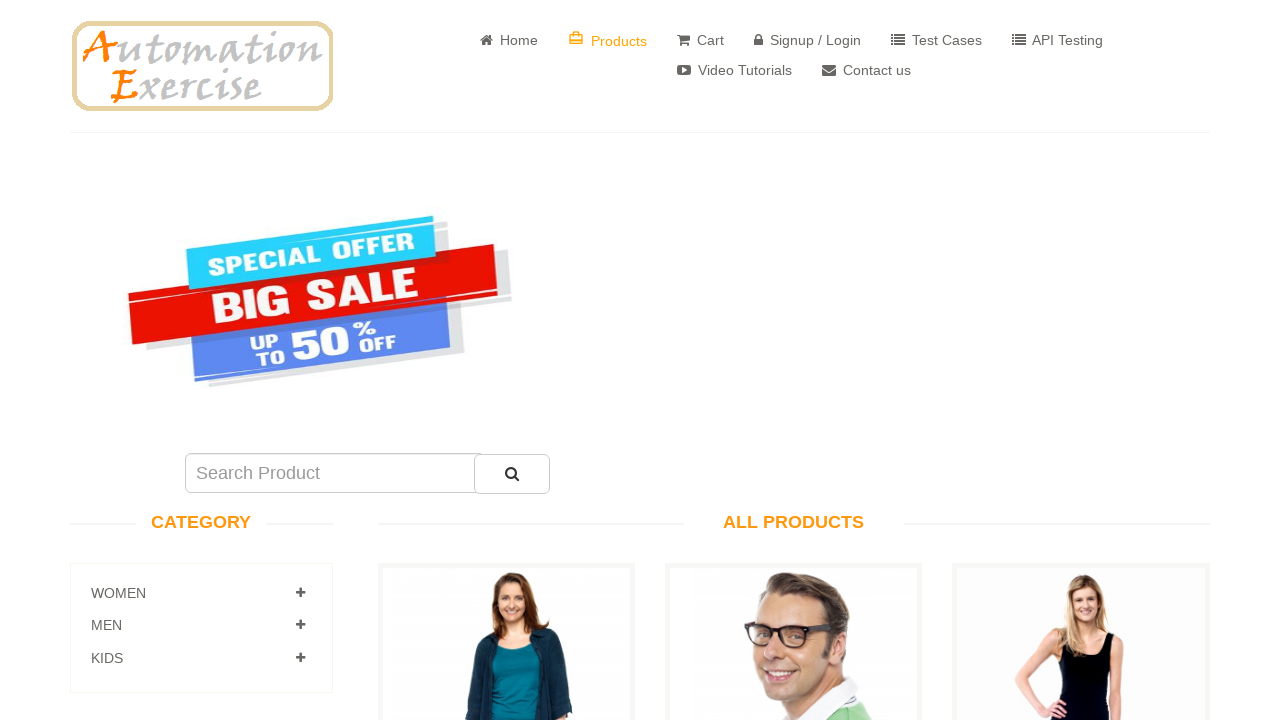

Hovered over first product to reveal Add to Cart button at (506, 533) on .productinfo >> nth=0
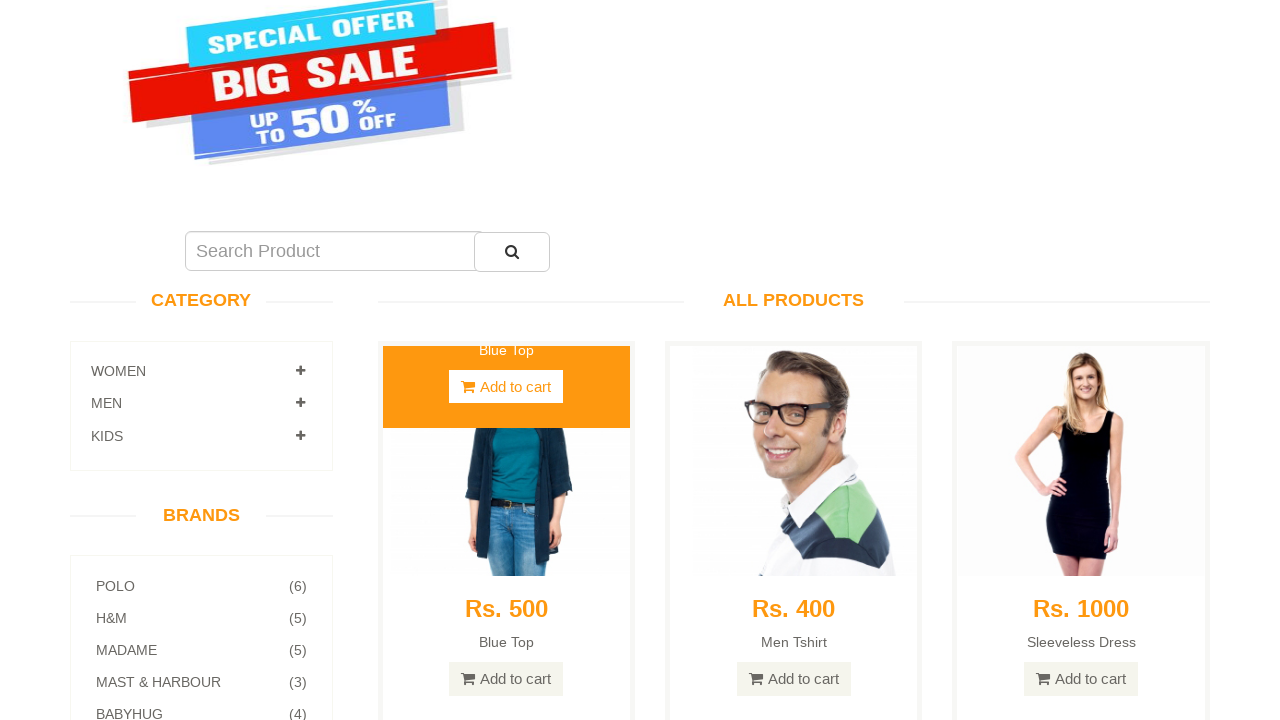

Clicked 'Add to cart' button on first product at (506, 17) on .productinfo .add-to-cart >> nth=0
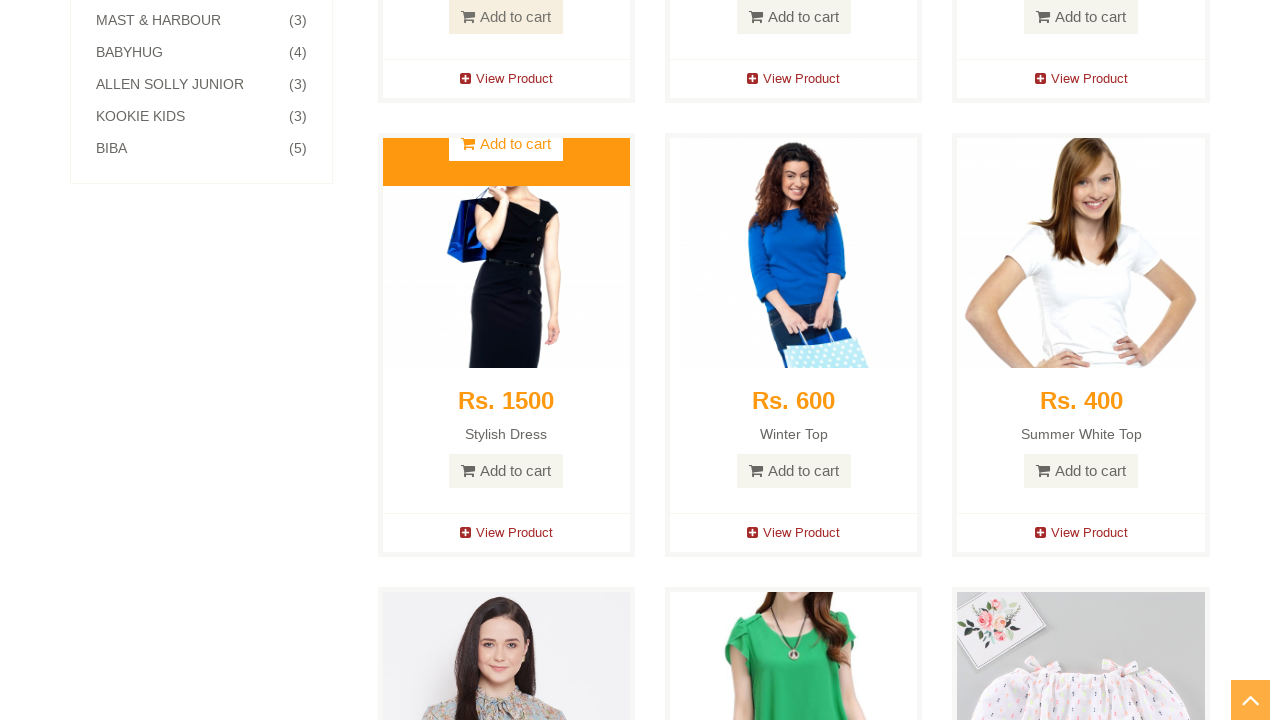

'Added!' confirmation message appeared
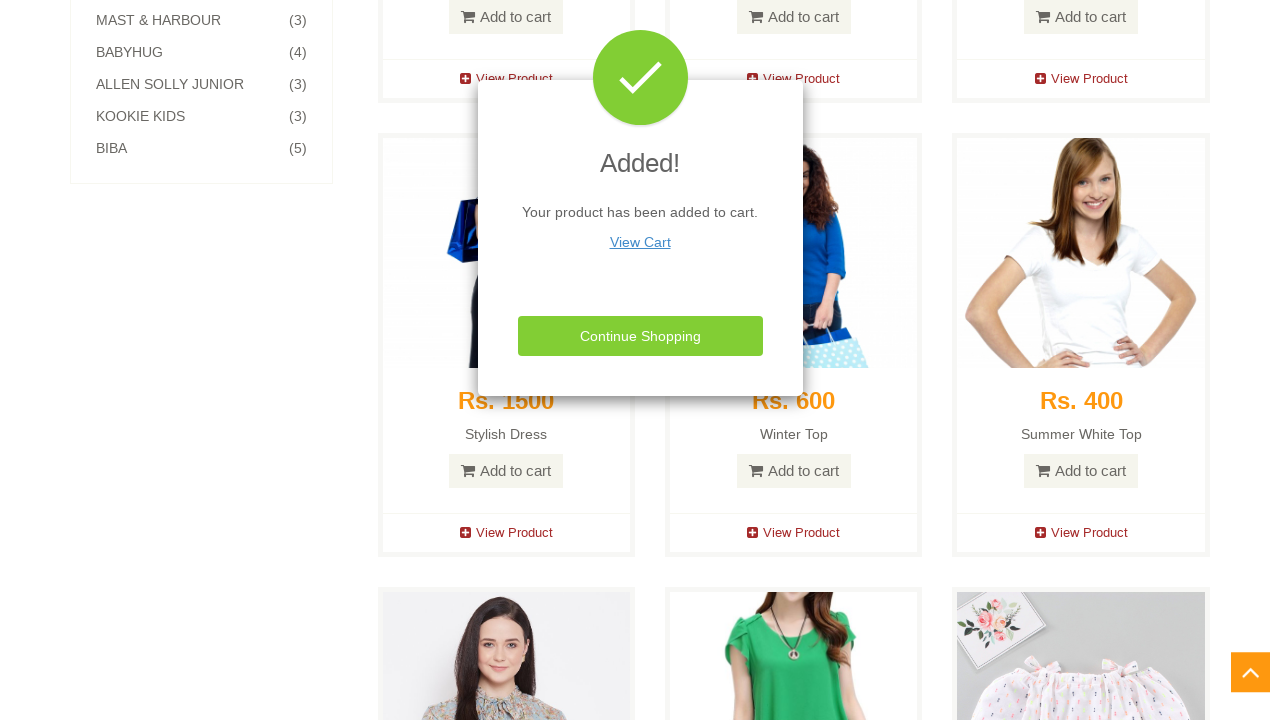

Clicked 'Continue Shopping' button to close modal at (640, 336) on button:has-text('Continue Shopping')
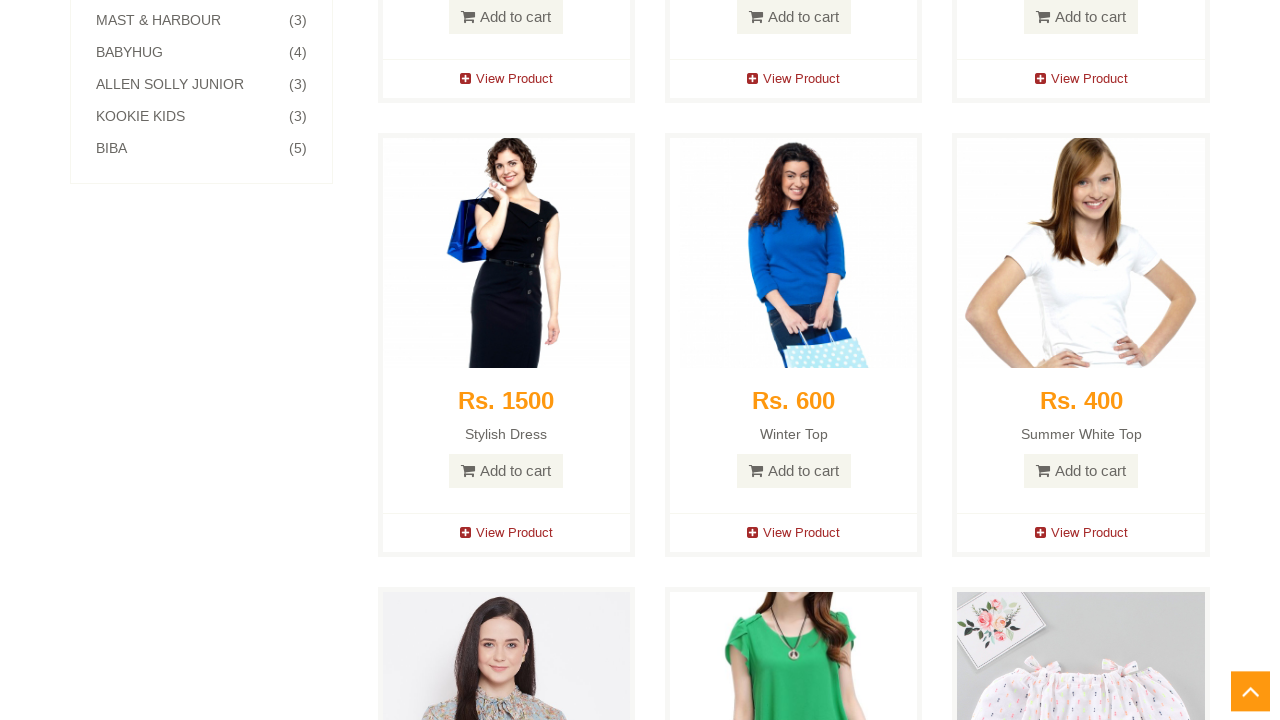

Clicked 'Cart' link in header to navigate to cart page at (700, 40) on a[href='/view_cart']
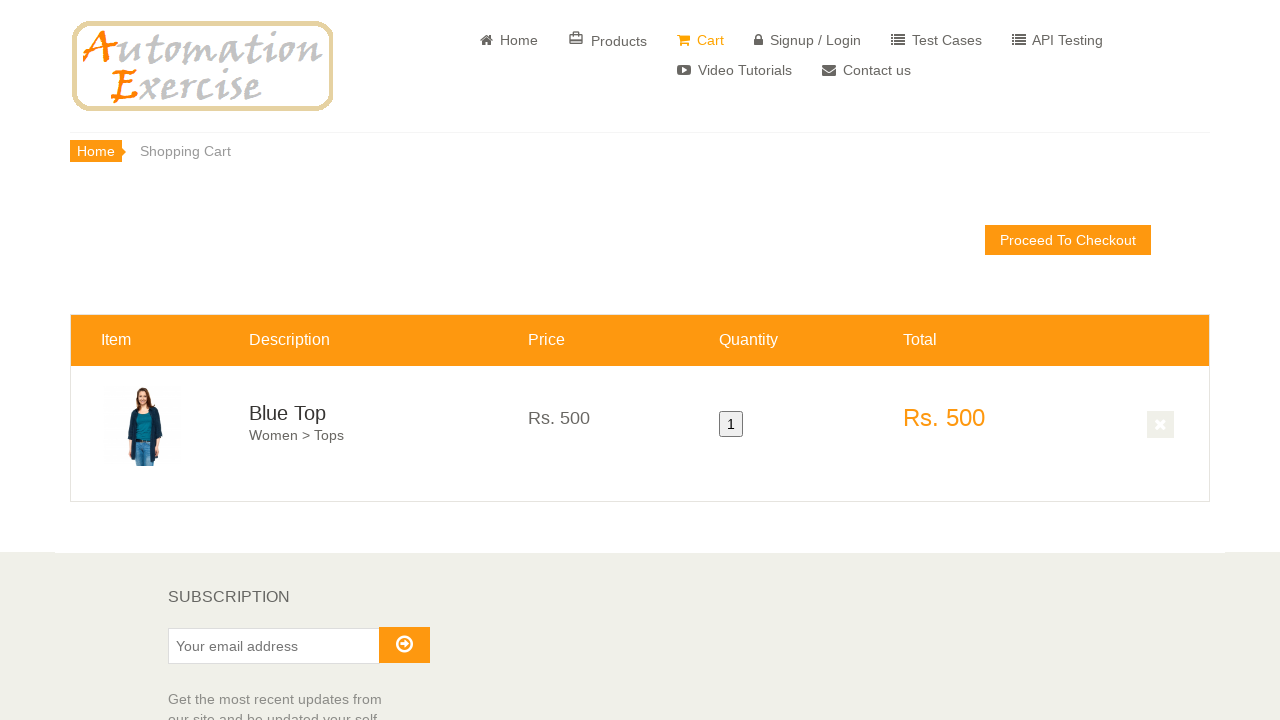

Cart page loaded with 'Shopping Cart' text visible
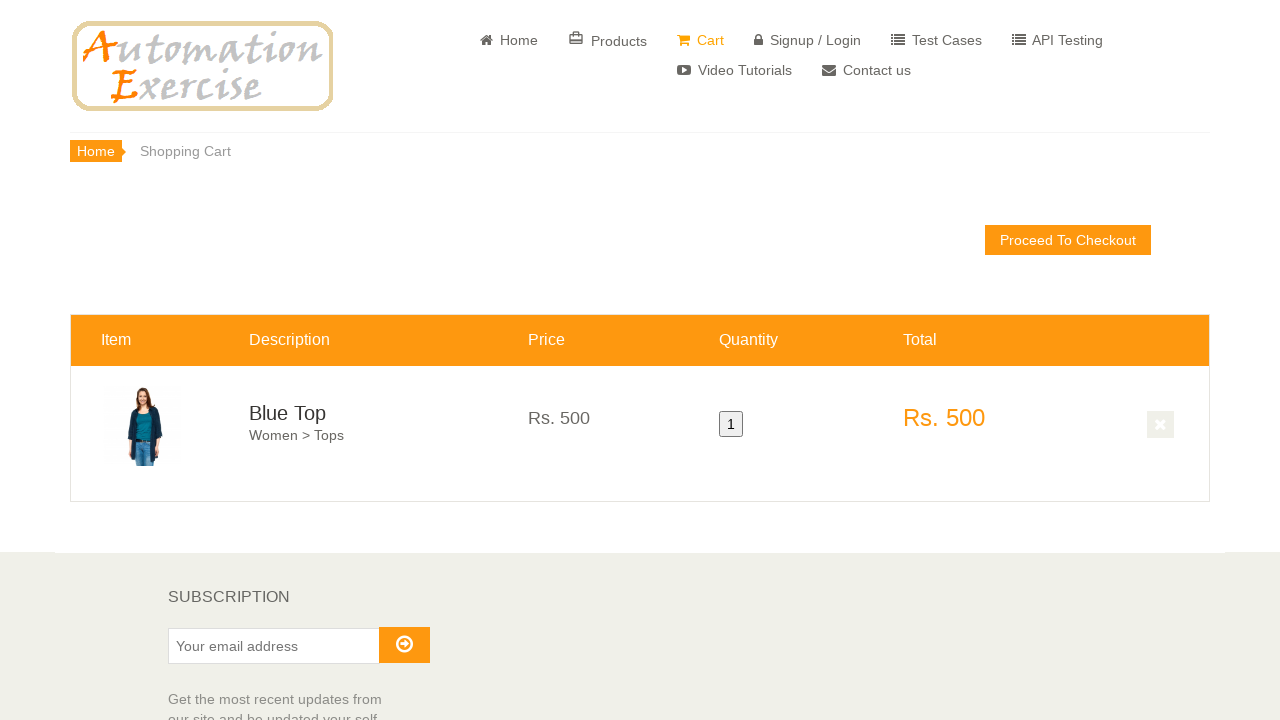

Verified product 'Blue Top' is in the cart
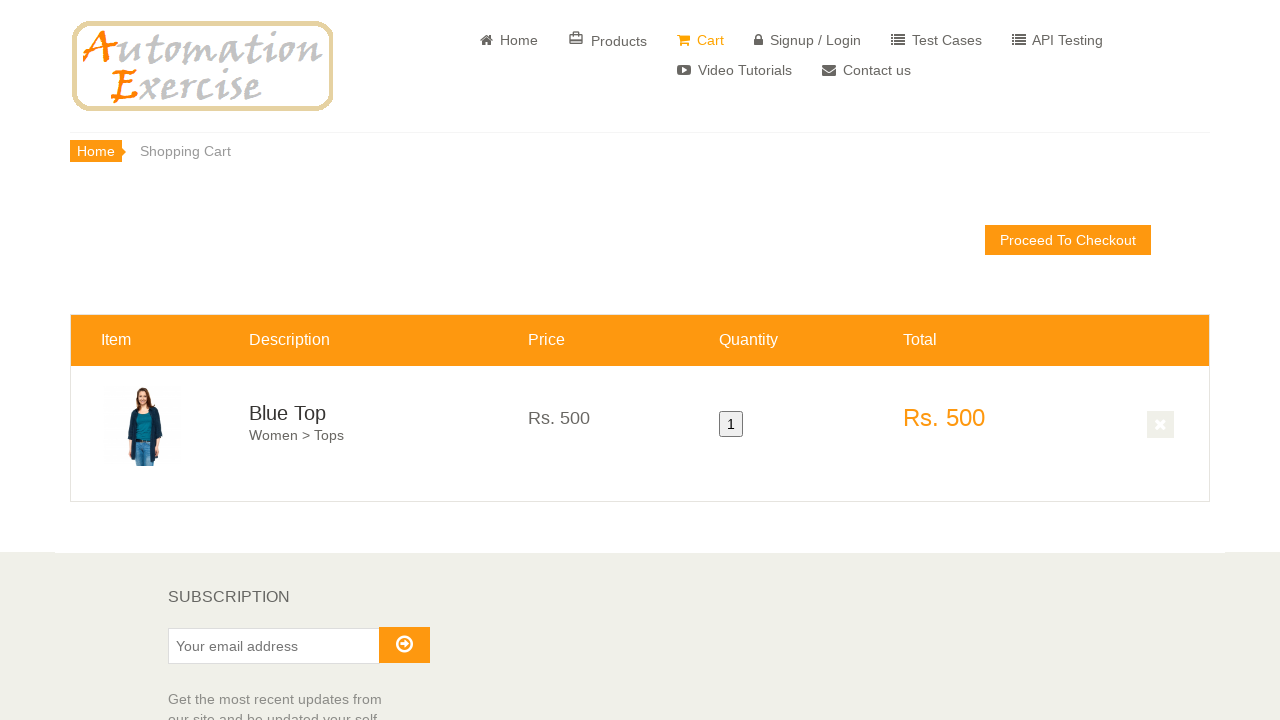

Verified product price 'Rs. 500' is displayed
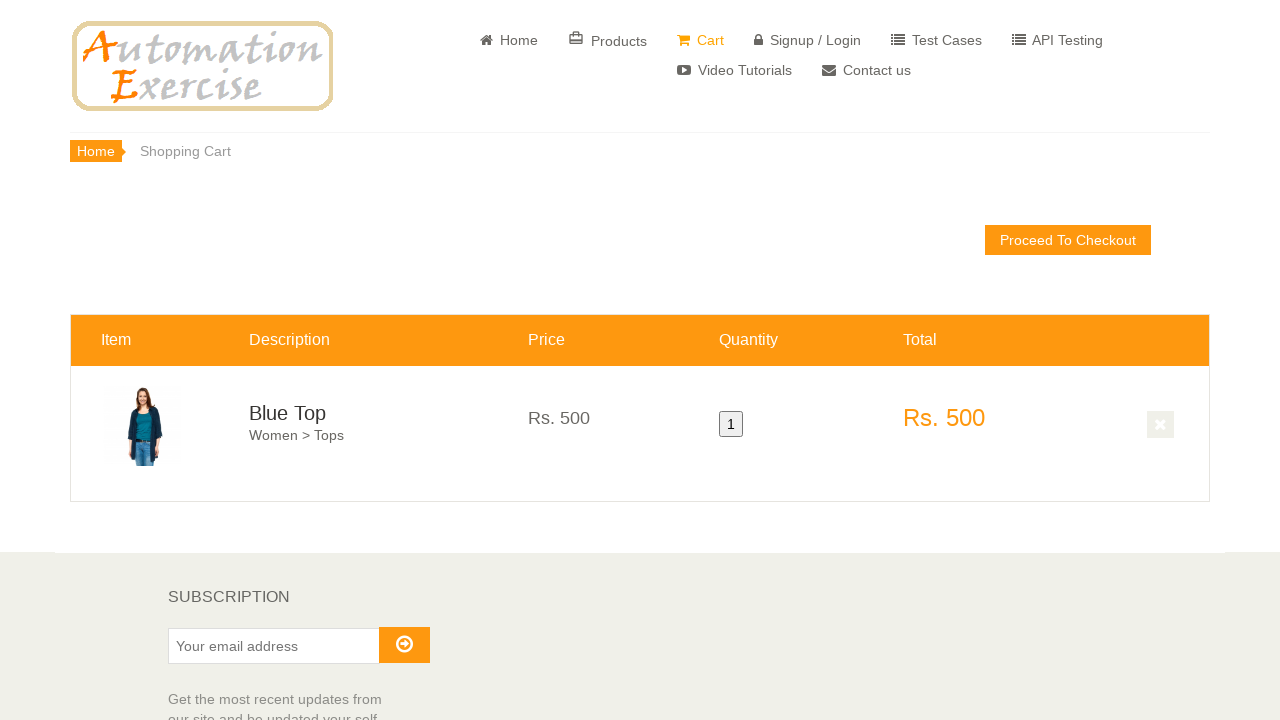

Verified product quantity is 1
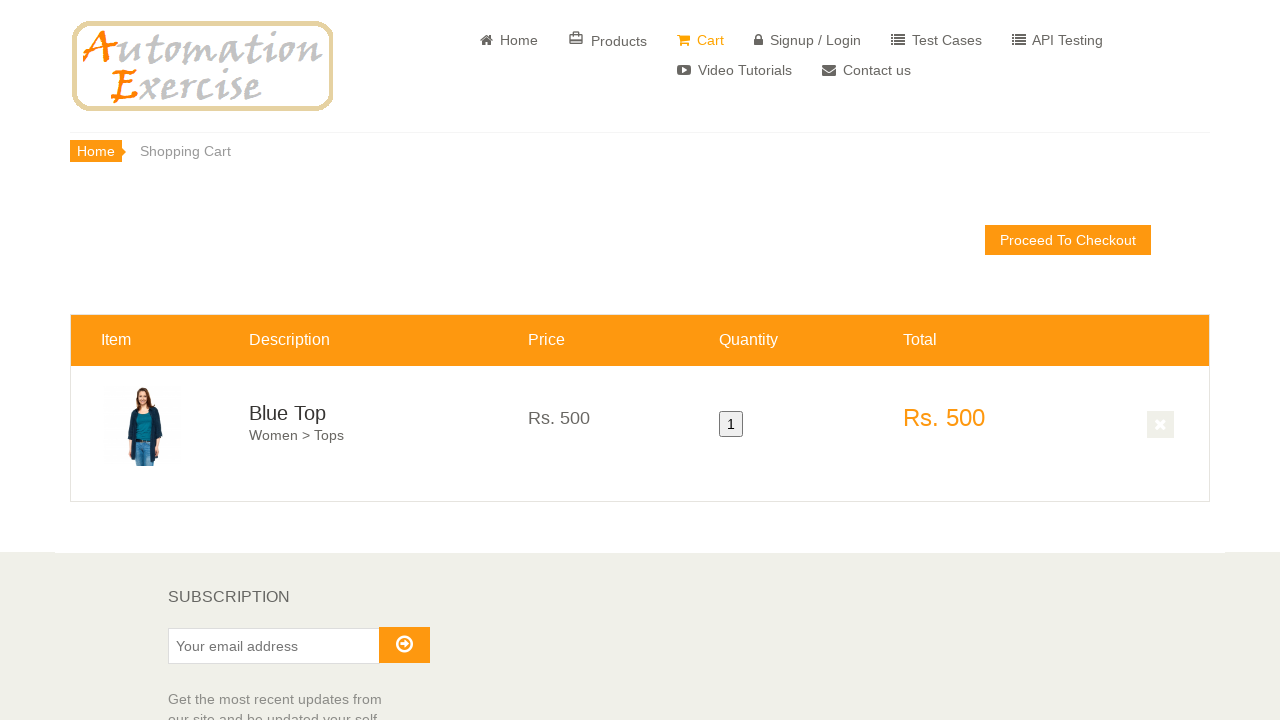

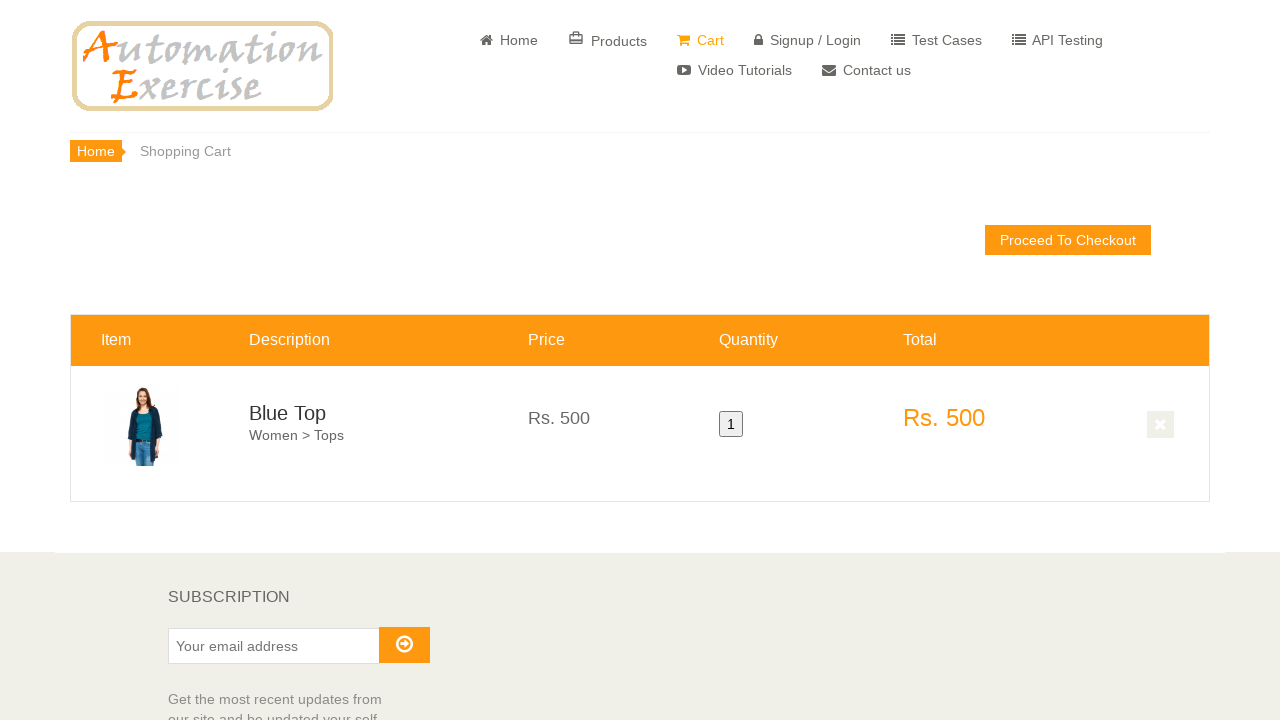